Tests hover functionality on a tooltip element by moving mouse over an input field and verifying the tooltip text appears

Starting URL: https://automationfc.github.io/jquery-tooltip/

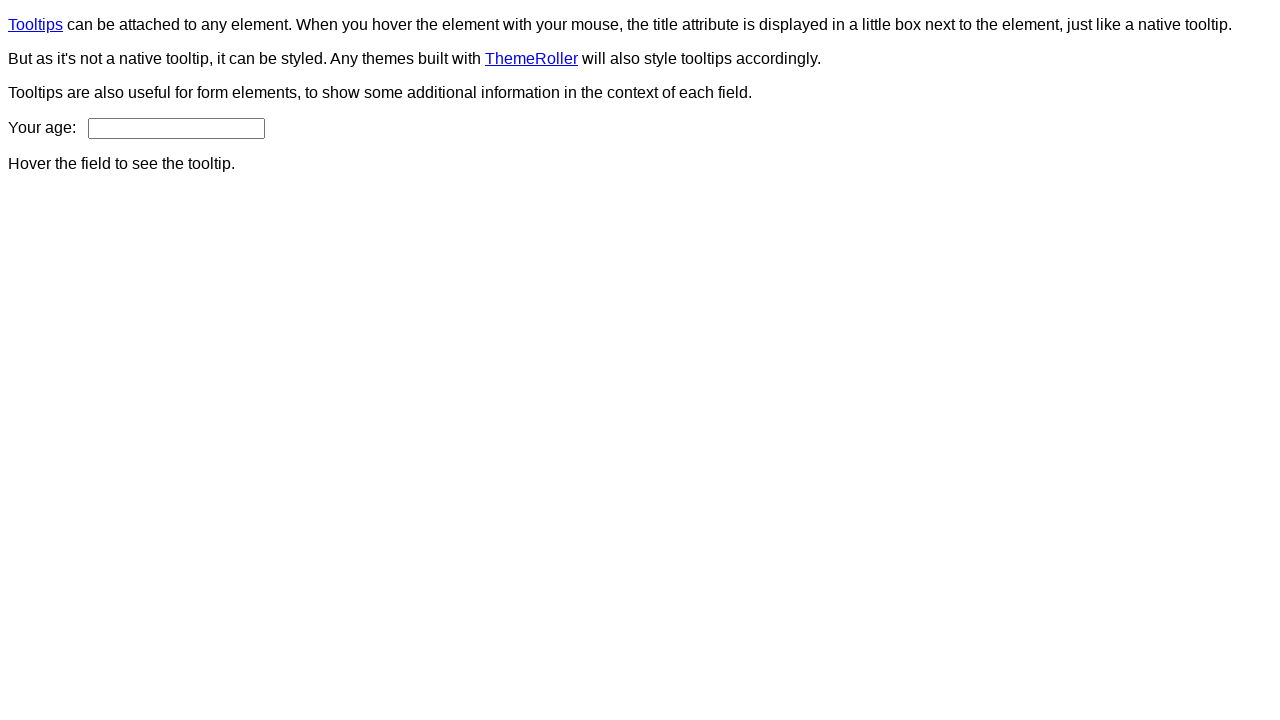

Hovered over age input field to trigger tooltip at (176, 128) on #age
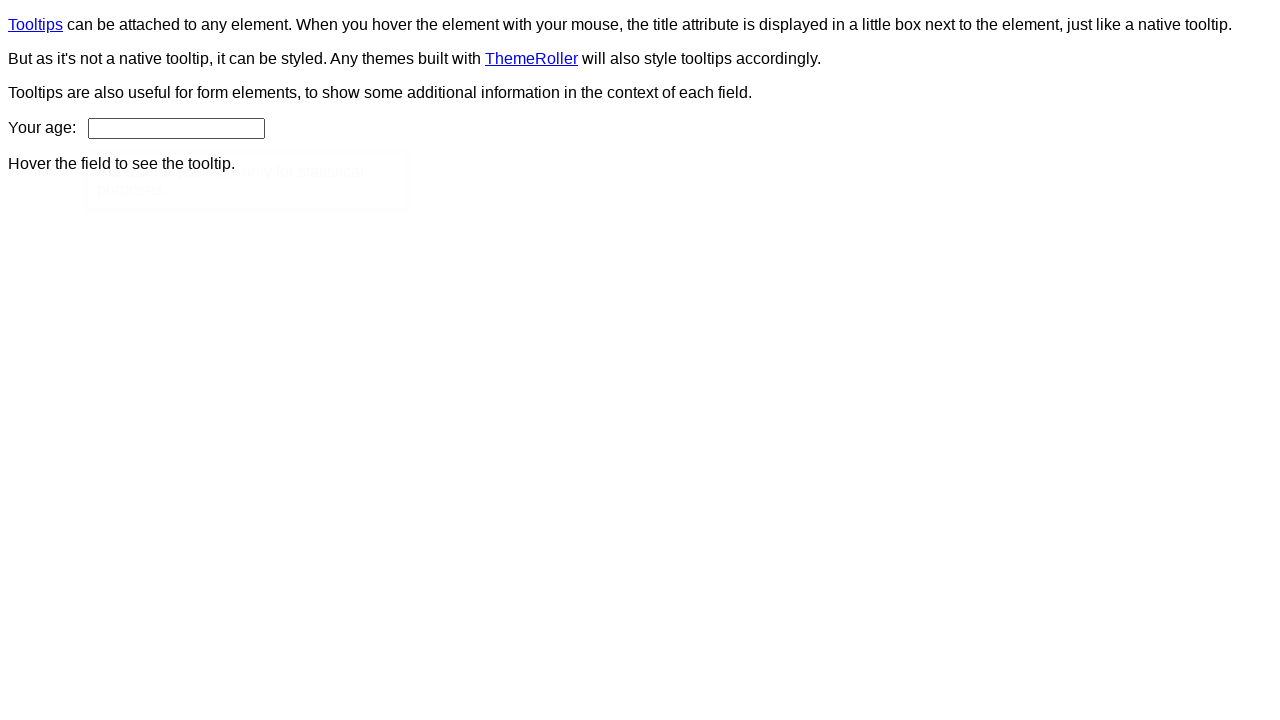

Tooltip content appeared on page
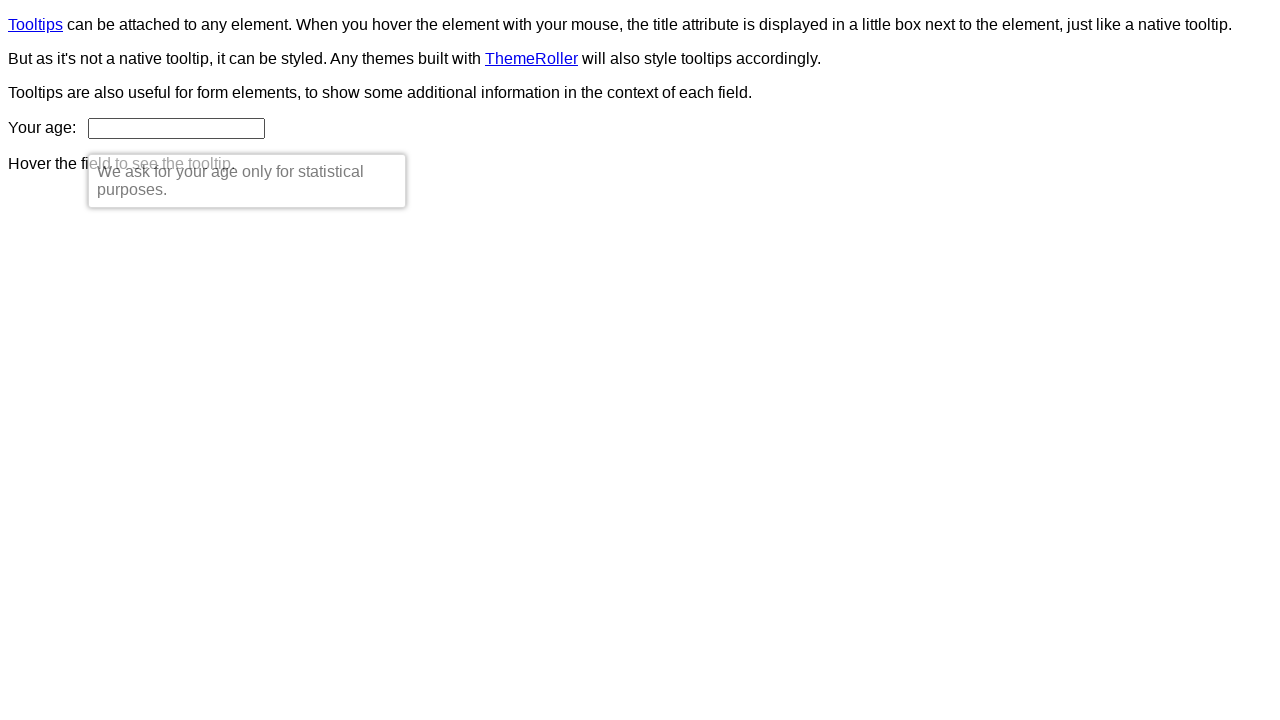

Verified tooltip text content matches expected message
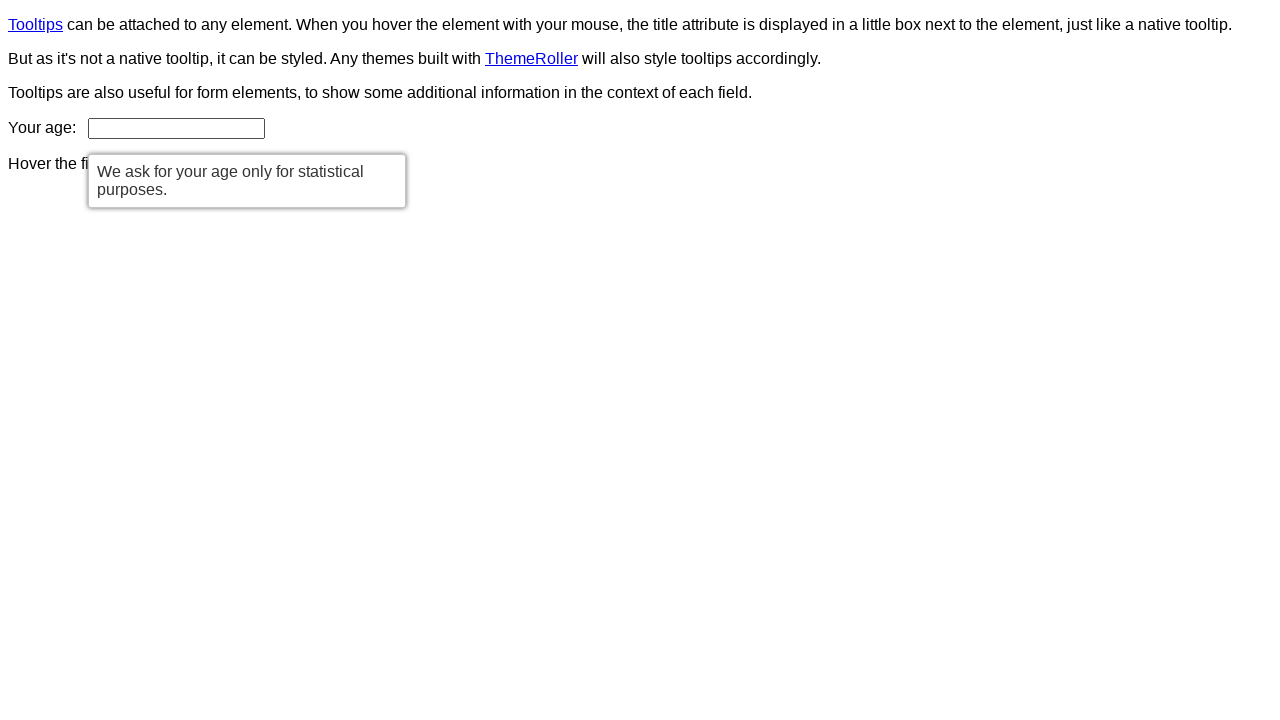

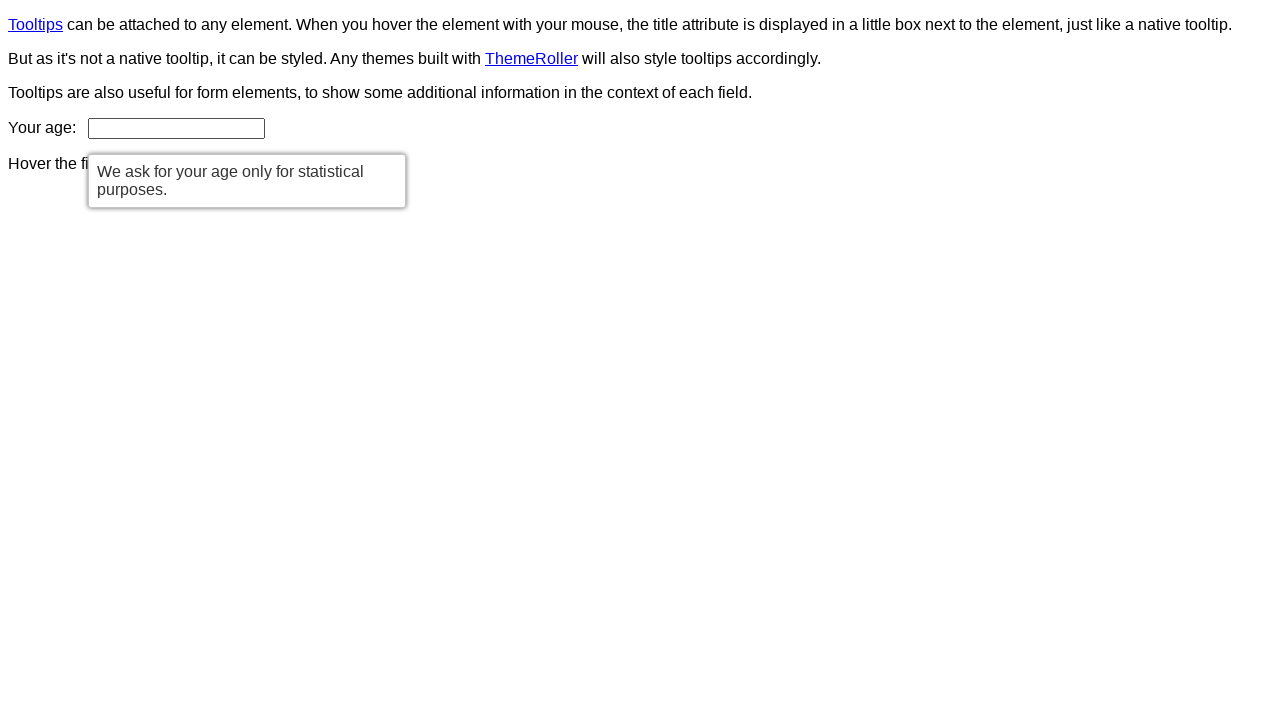